Tests an interactive booking form that waits for a price to change to 100, clicks a book button, calculates a mathematical answer based on a displayed value, and submits the solution.

Starting URL: http://suninjuly.github.io/explicit_wait2.html

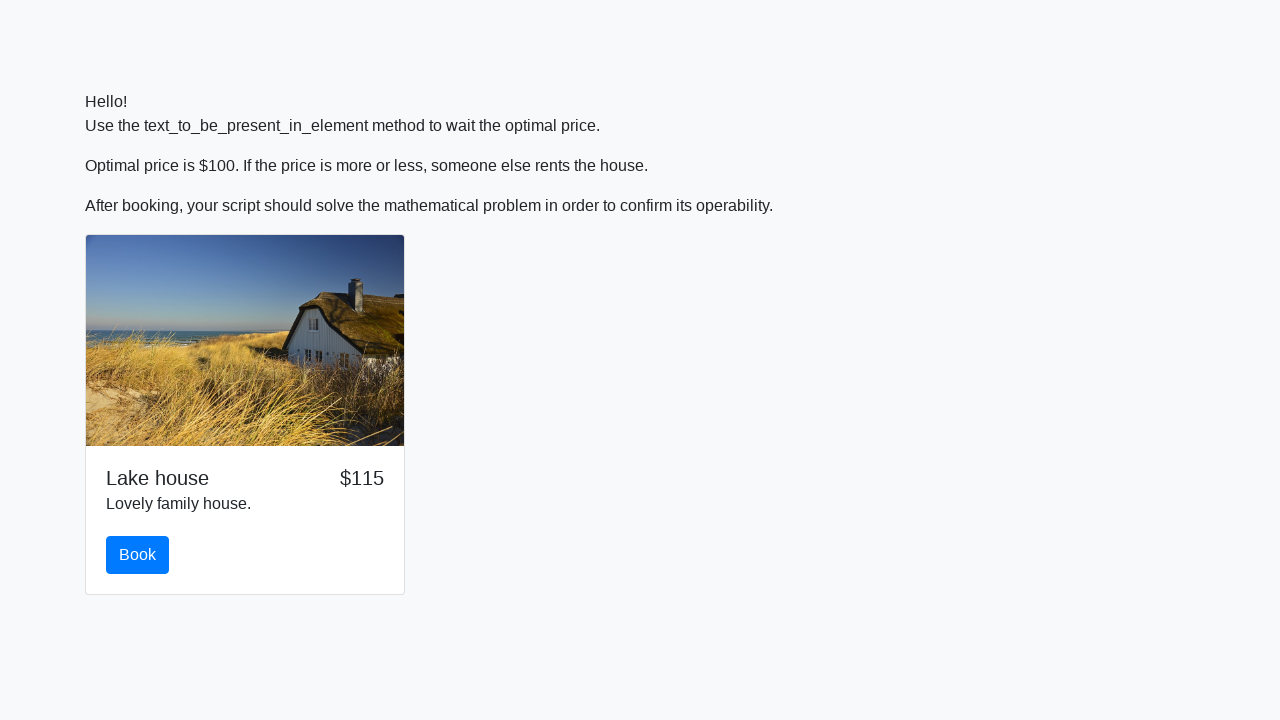

Waited for price element to display value 100
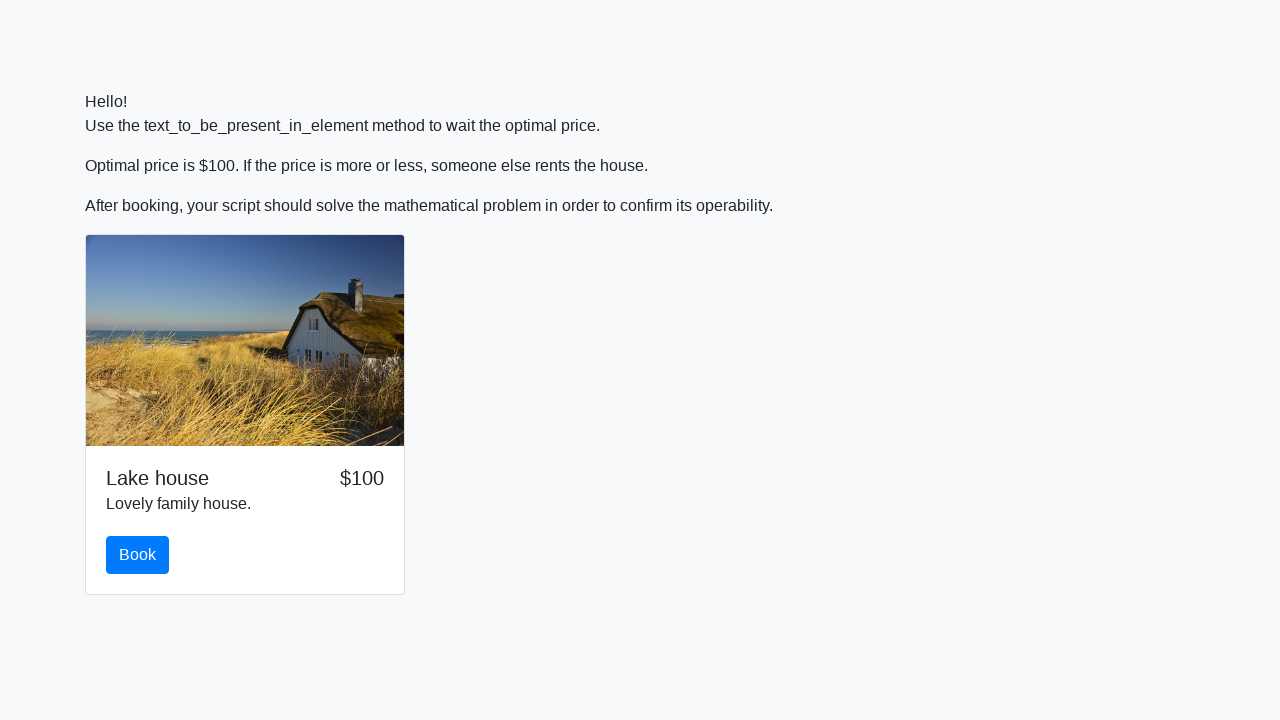

Clicked the book button at (138, 555) on #book
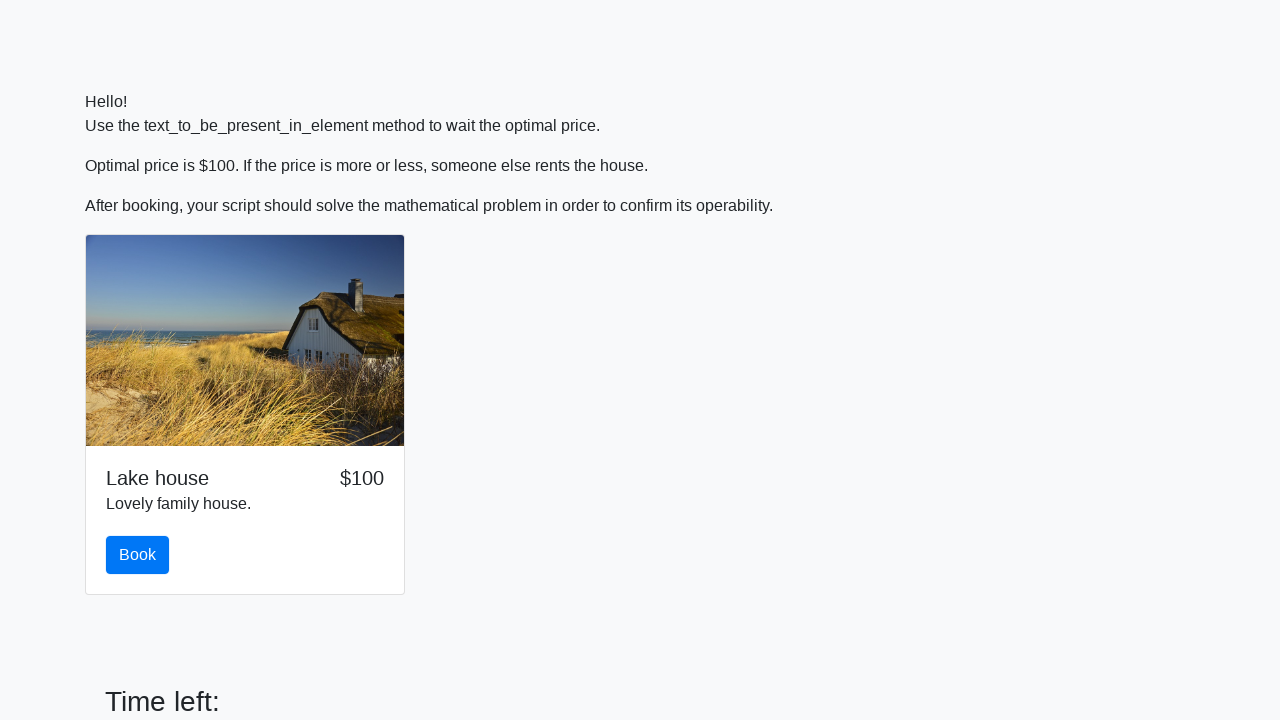

Retrieved input value for calculation: 946
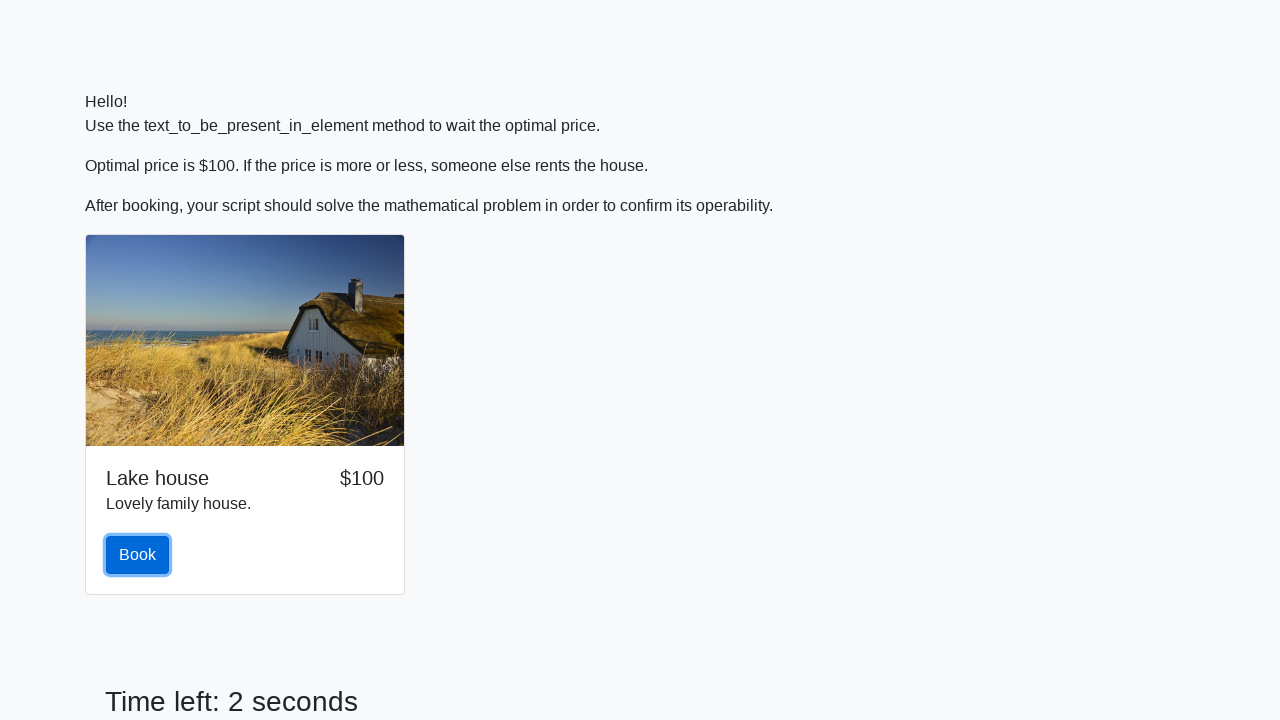

Filled answer field with calculated result: 1.4946681063776297 on #answer
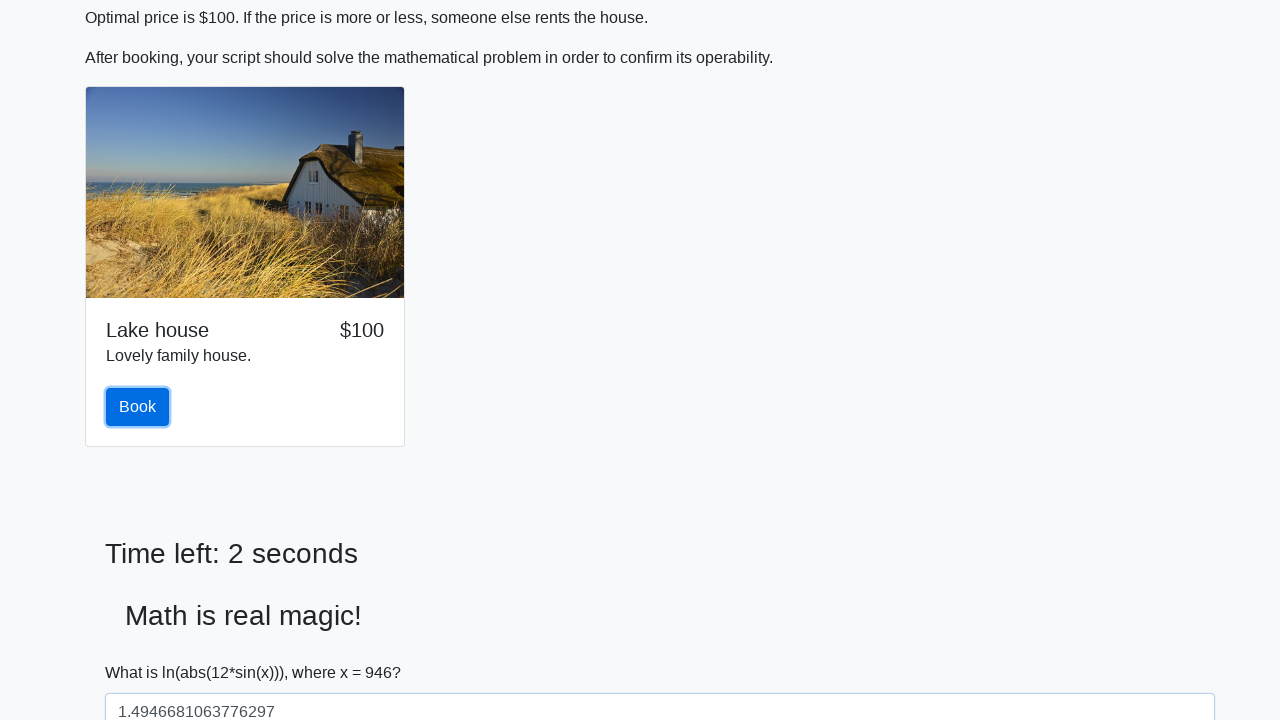

Clicked the solve button to submit the solution at (143, 651) on #solve
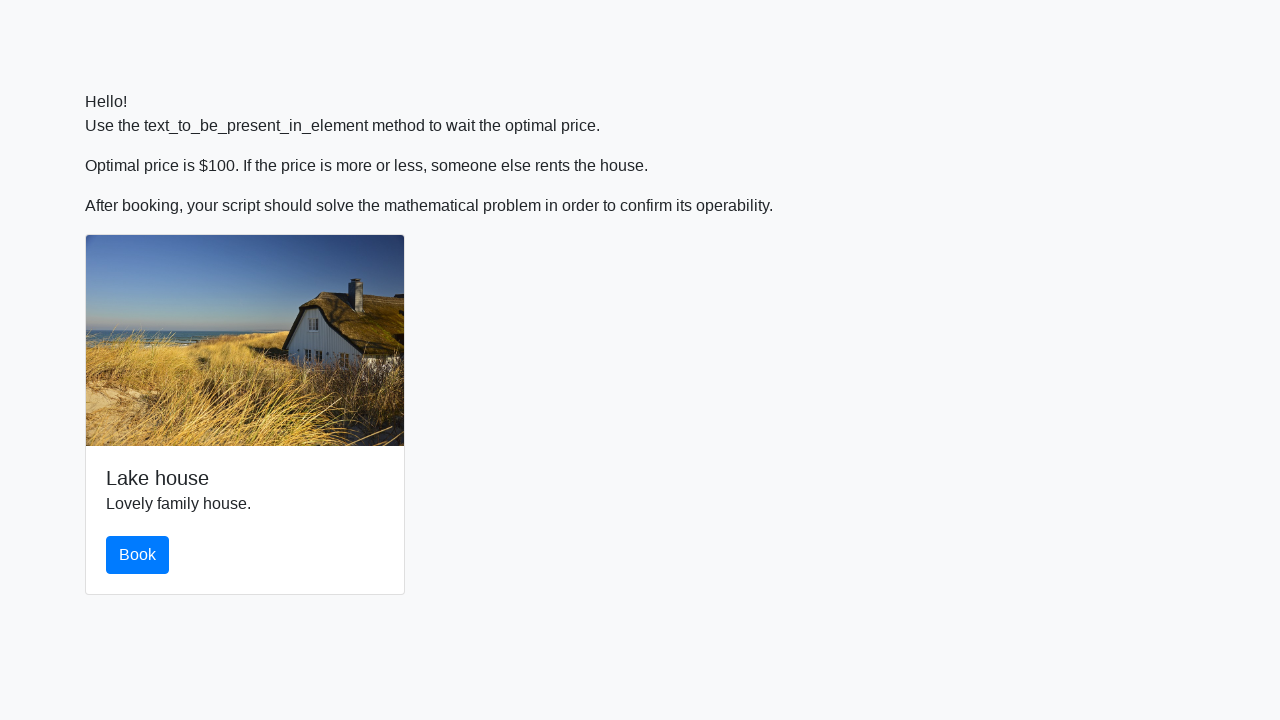

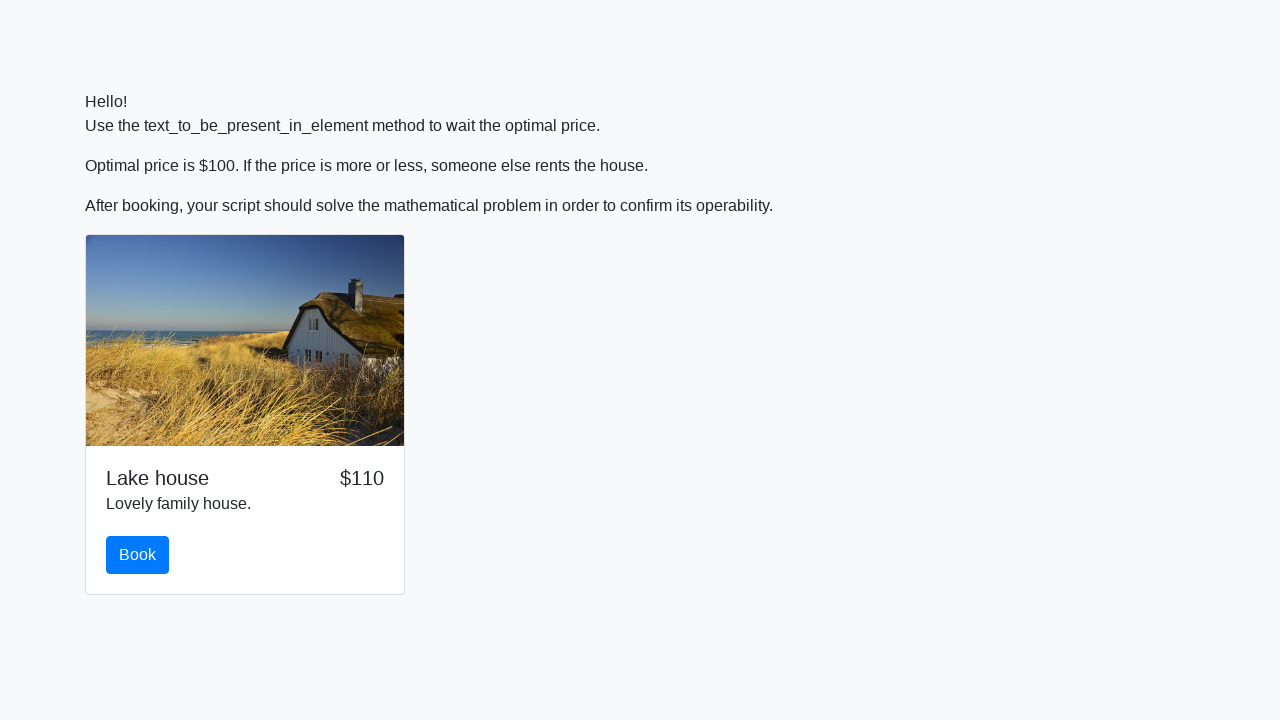